Tests A/B test opt-out by visiting the split test page, adding an opt-out cookie if in an A/B test group, refreshing, and verifying the page shows "No A/B Test"

Starting URL: http://the-internet.herokuapp.com/abtest

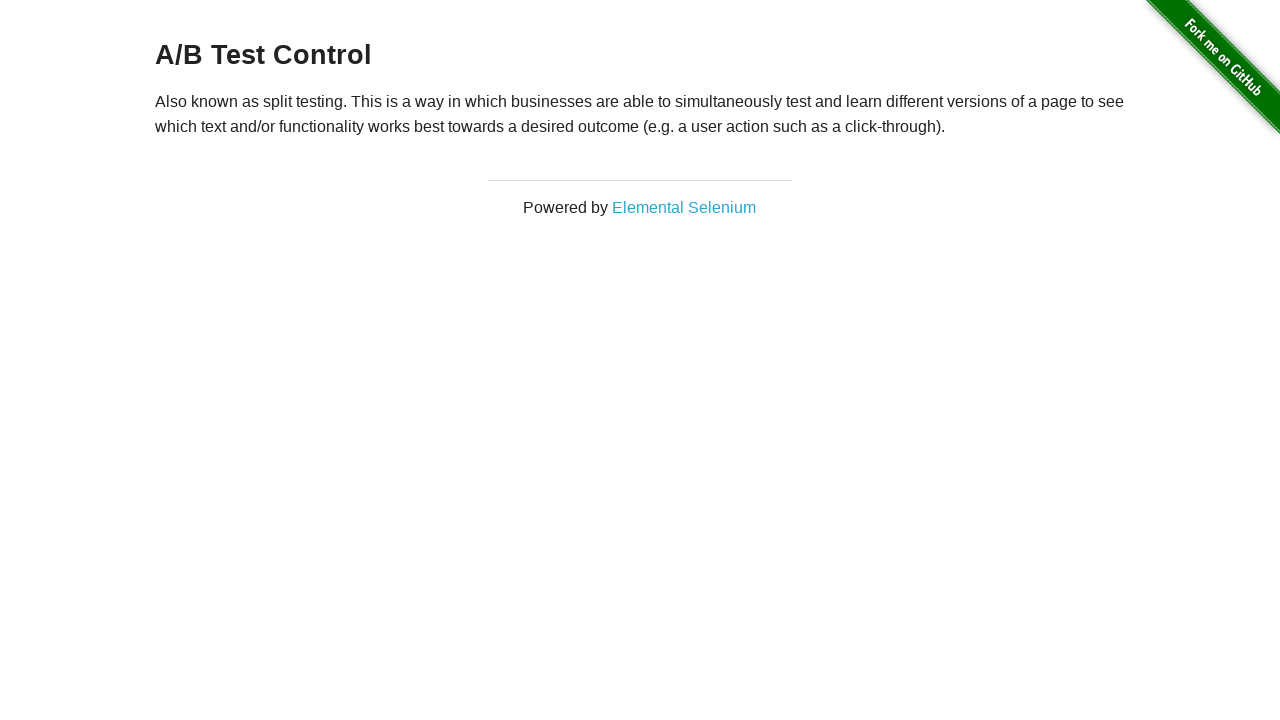

Waited for h3 heading to load
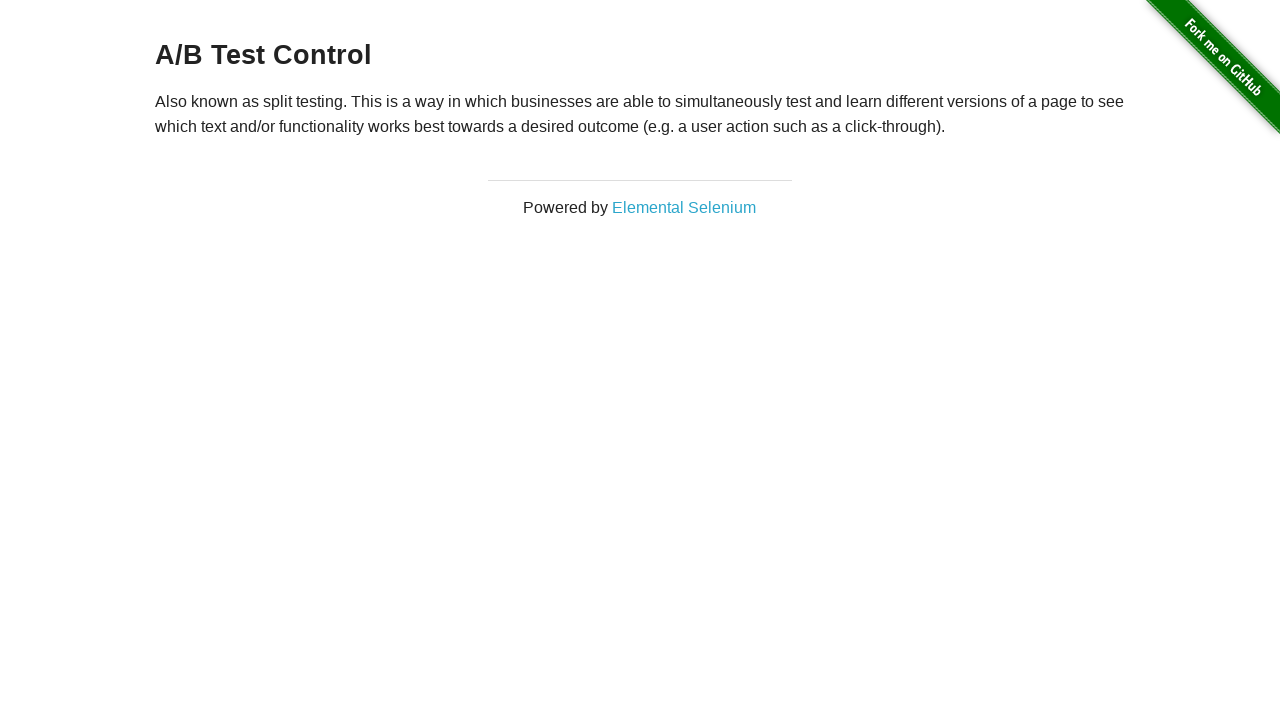

Retrieved heading text: 'A/B Test Control'
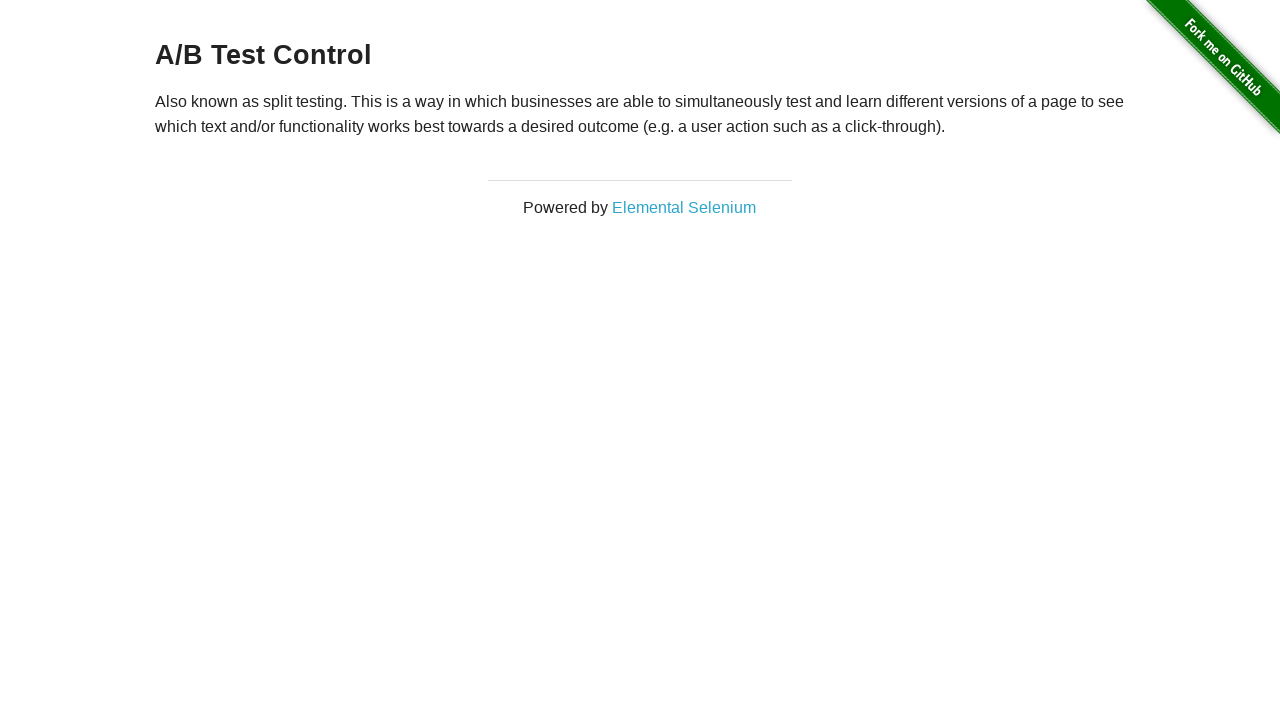

Added optimizelyOptOut cookie for A/B test opt-out
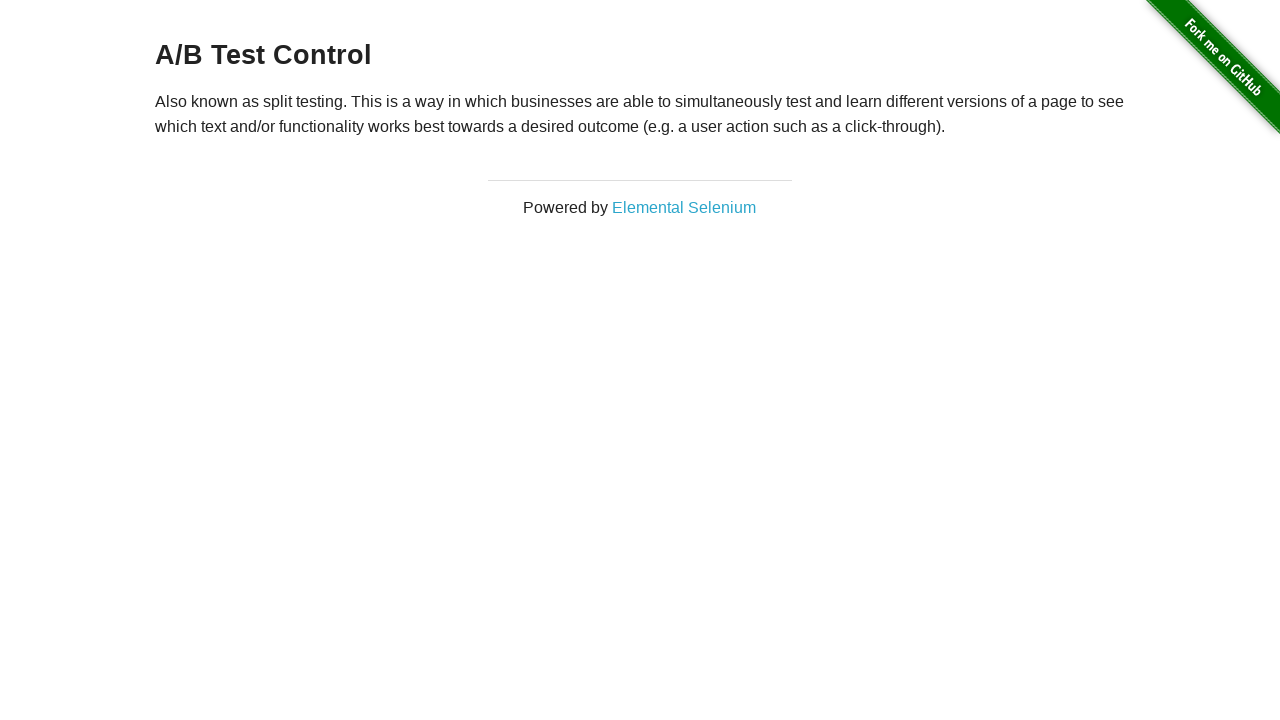

Refreshed page after adding opt-out cookie
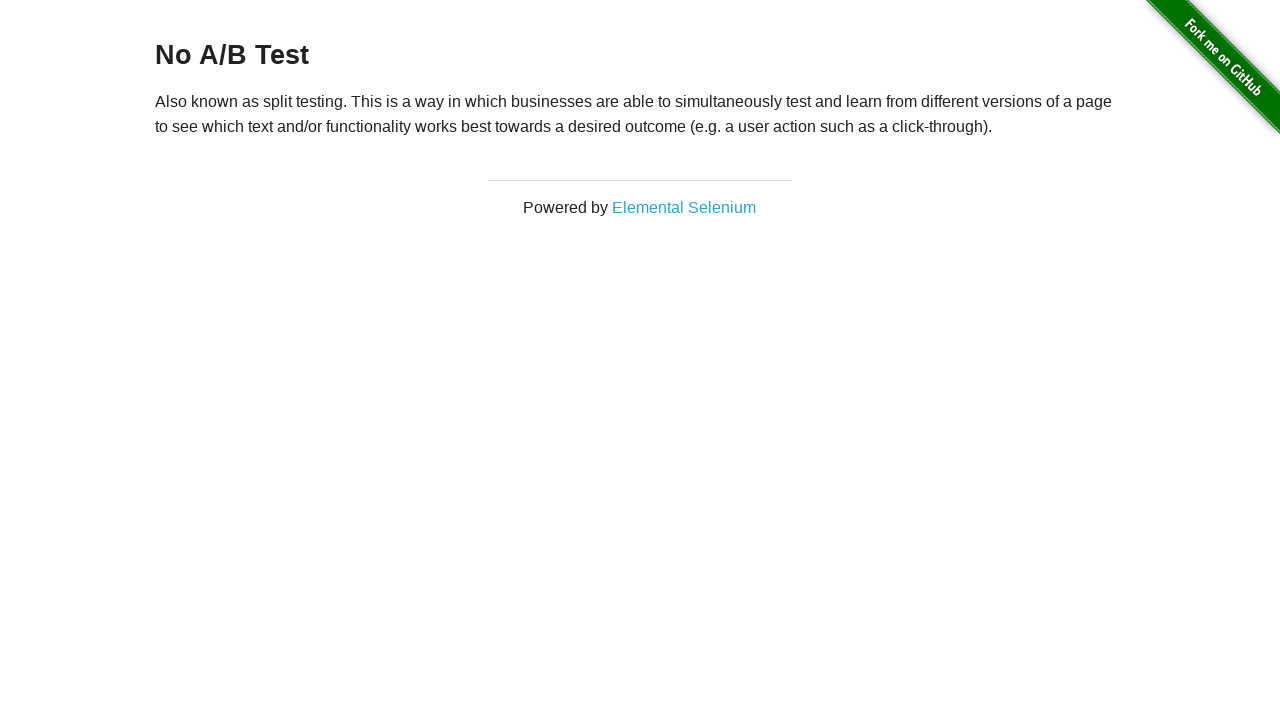

Waited for h3 heading after page refresh
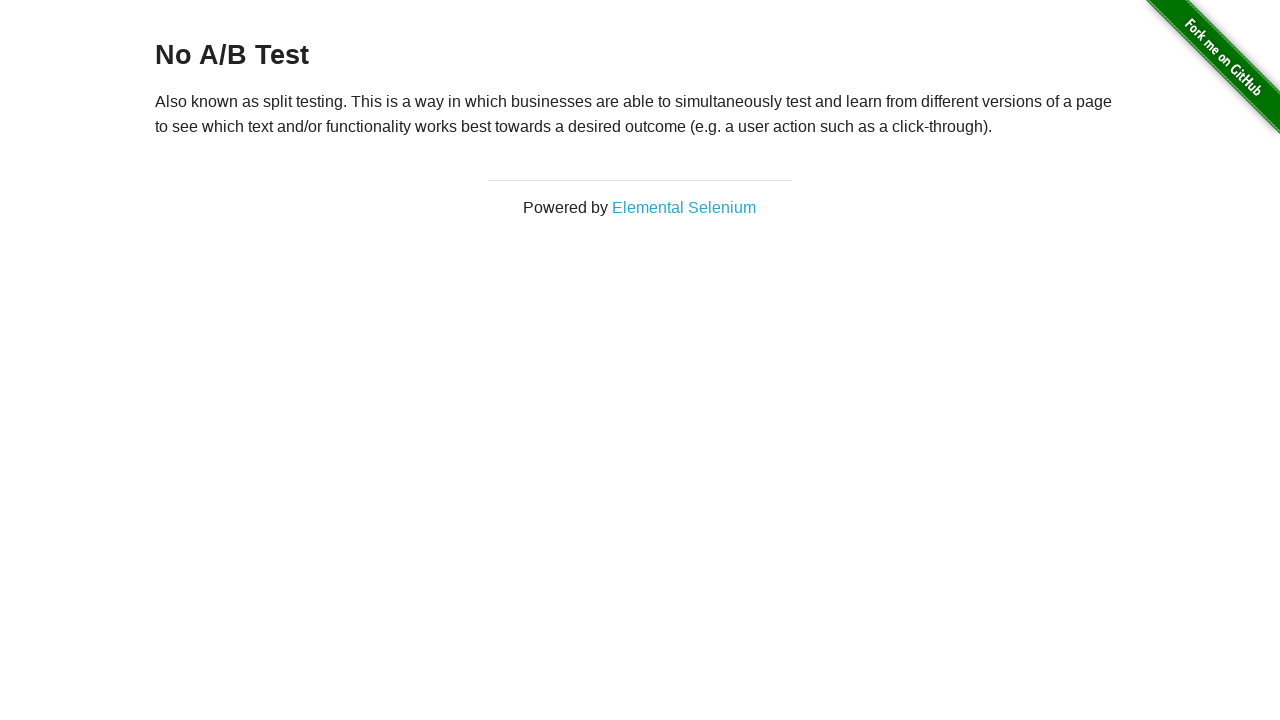

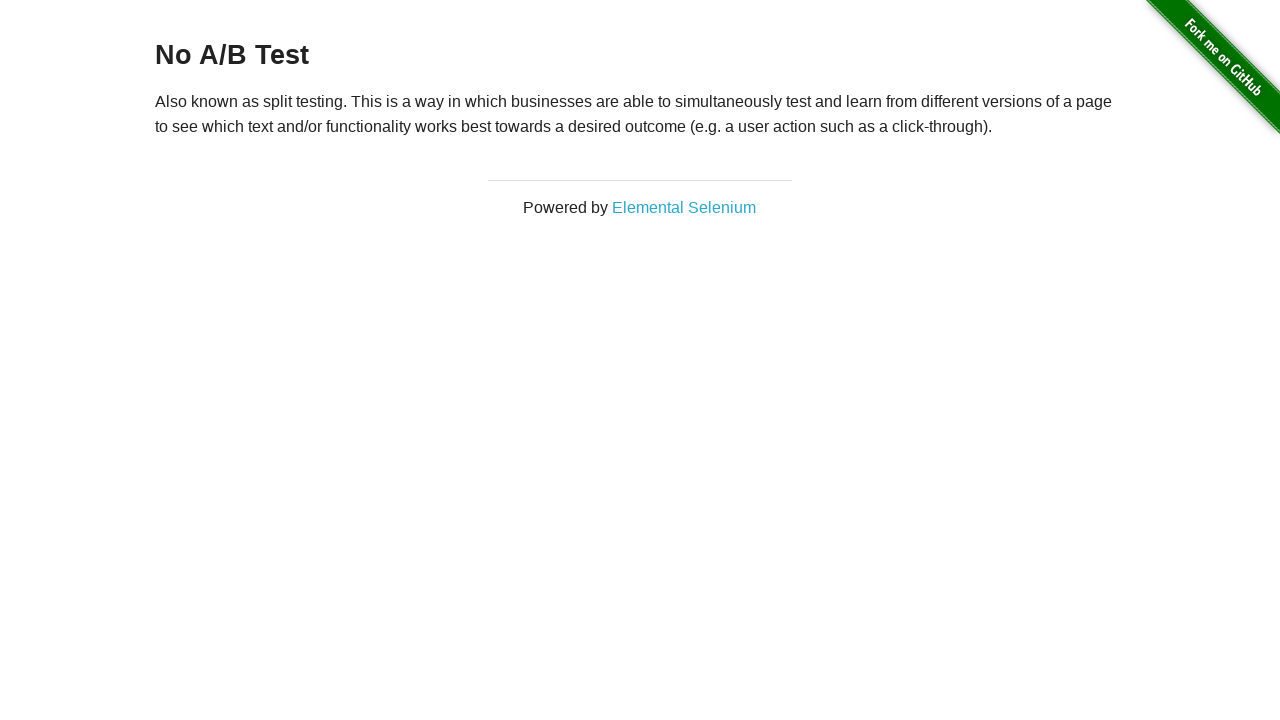